Tests handling of popup windows by clicking a link that opens a new popup window and verifying multiple windows are present.

Starting URL: http://www.omayo.blogspot.com

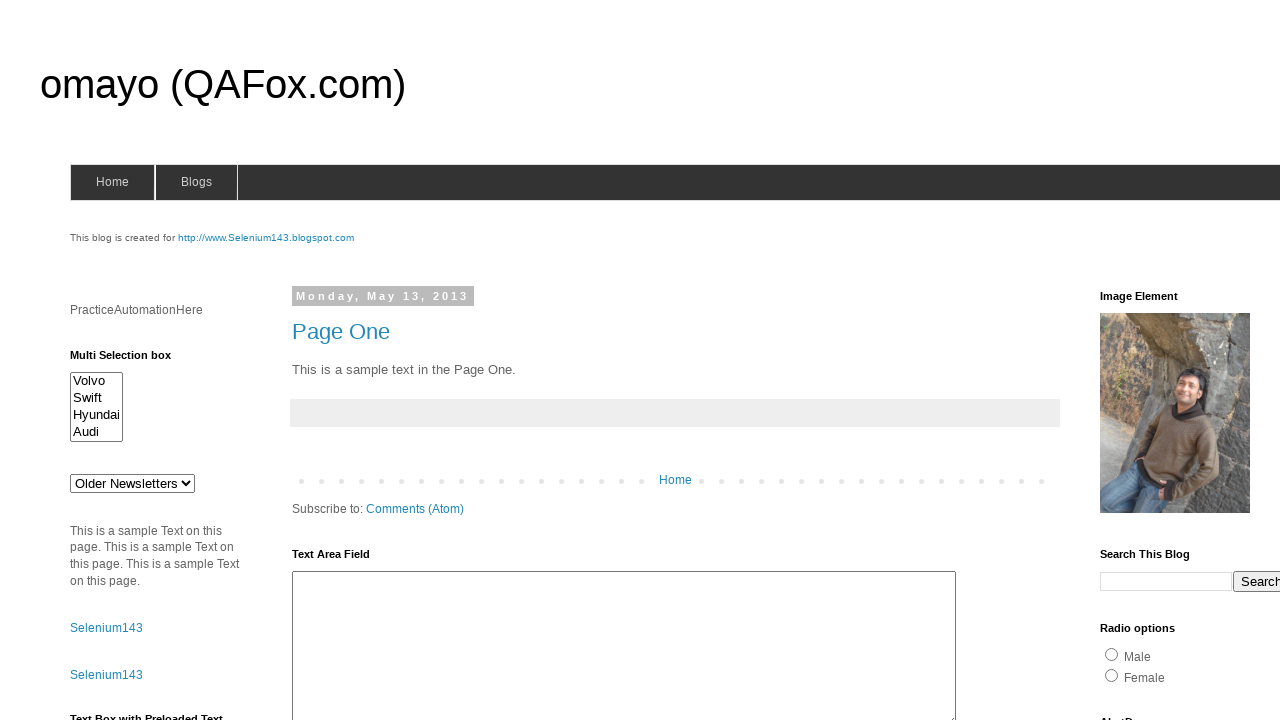

Set viewport size to 1920x1080
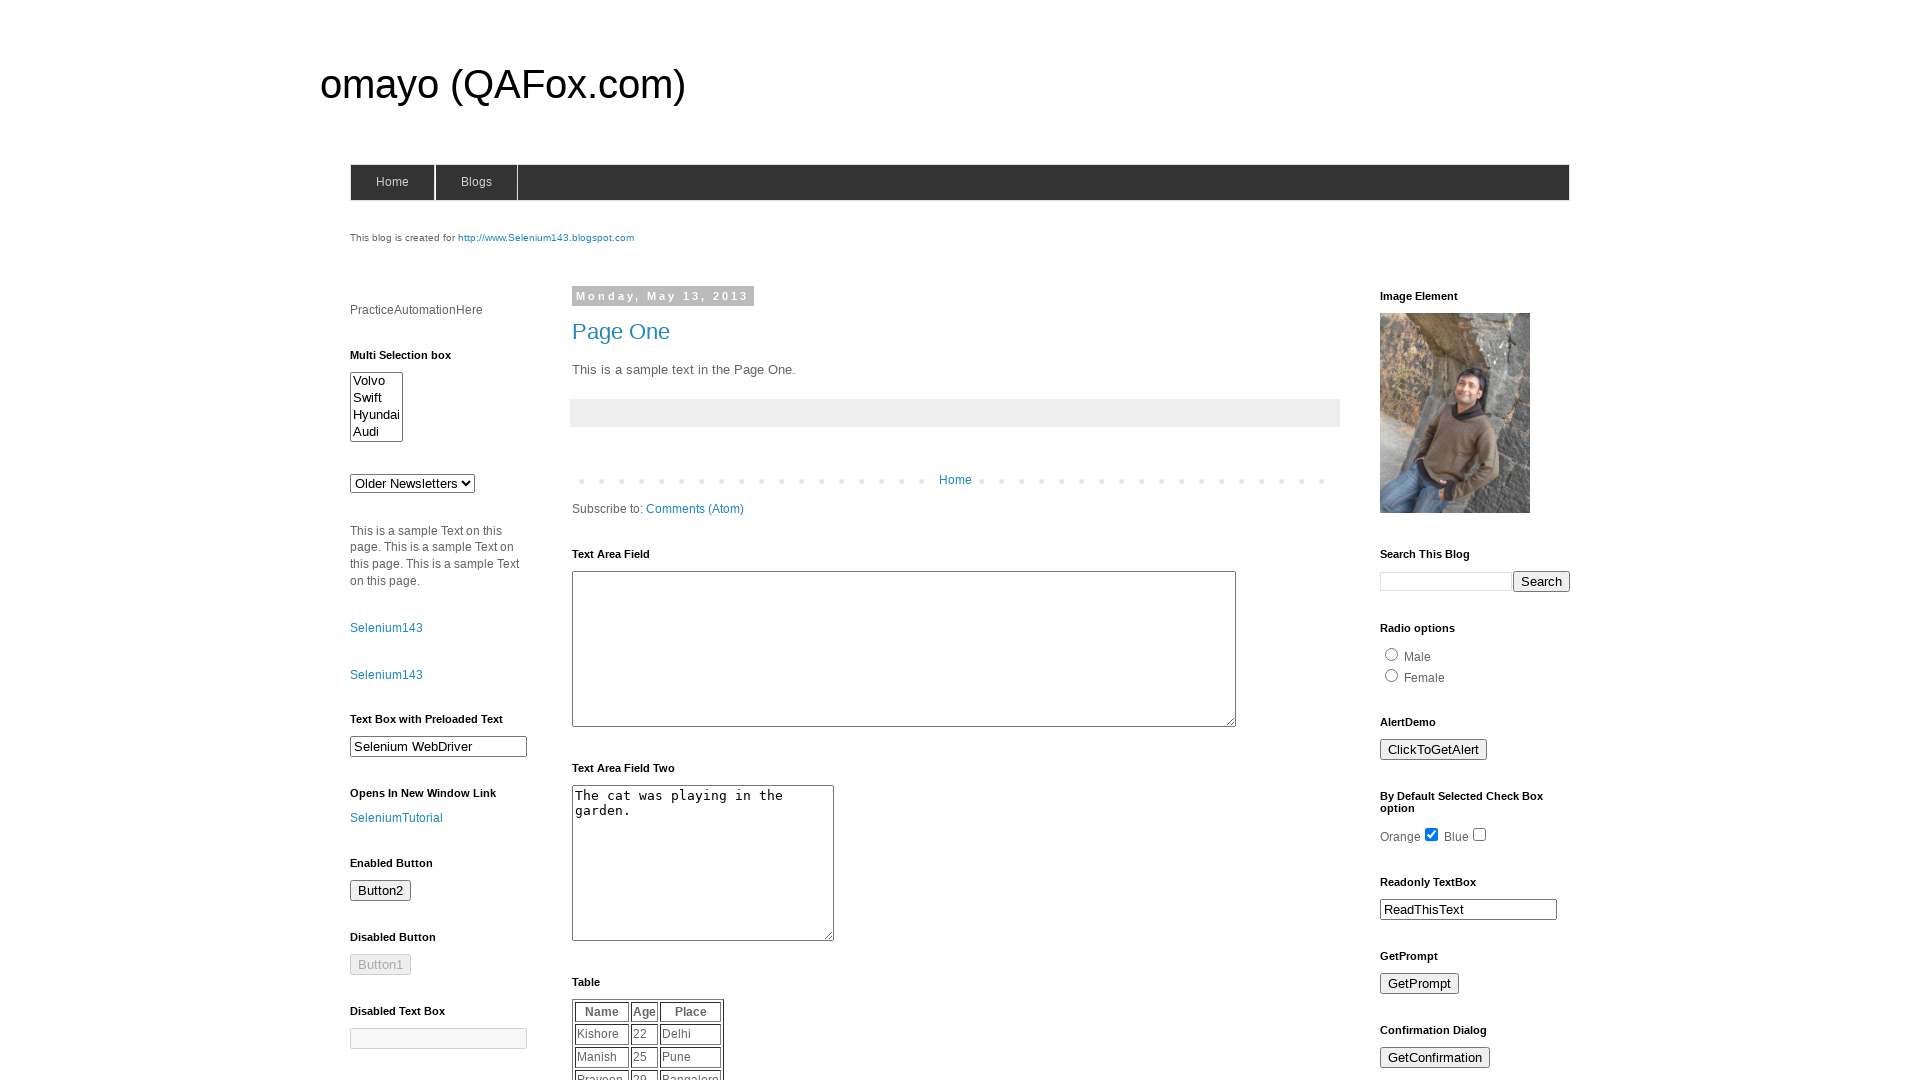

Clicked on 'Open a popup window' link at (412, 540) on text=Open a popup window
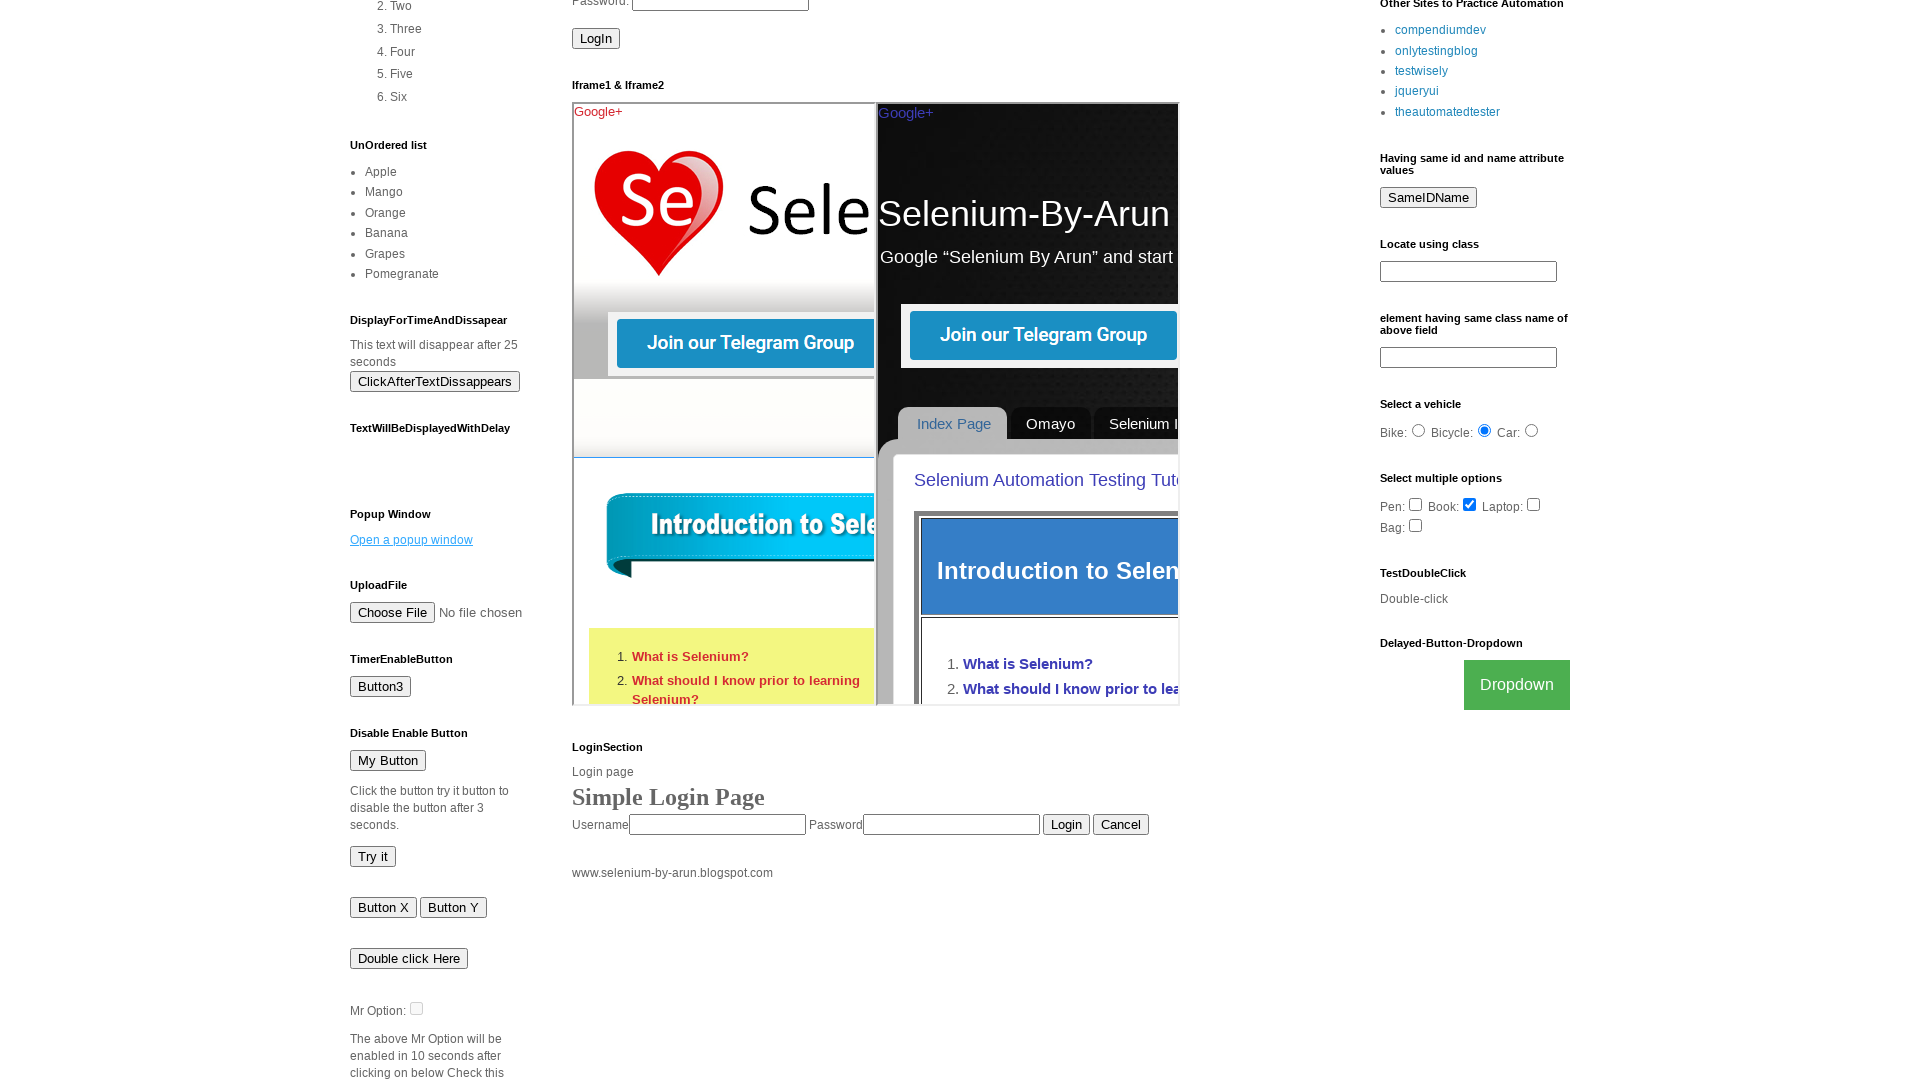

Waited 2000ms for popup window to open
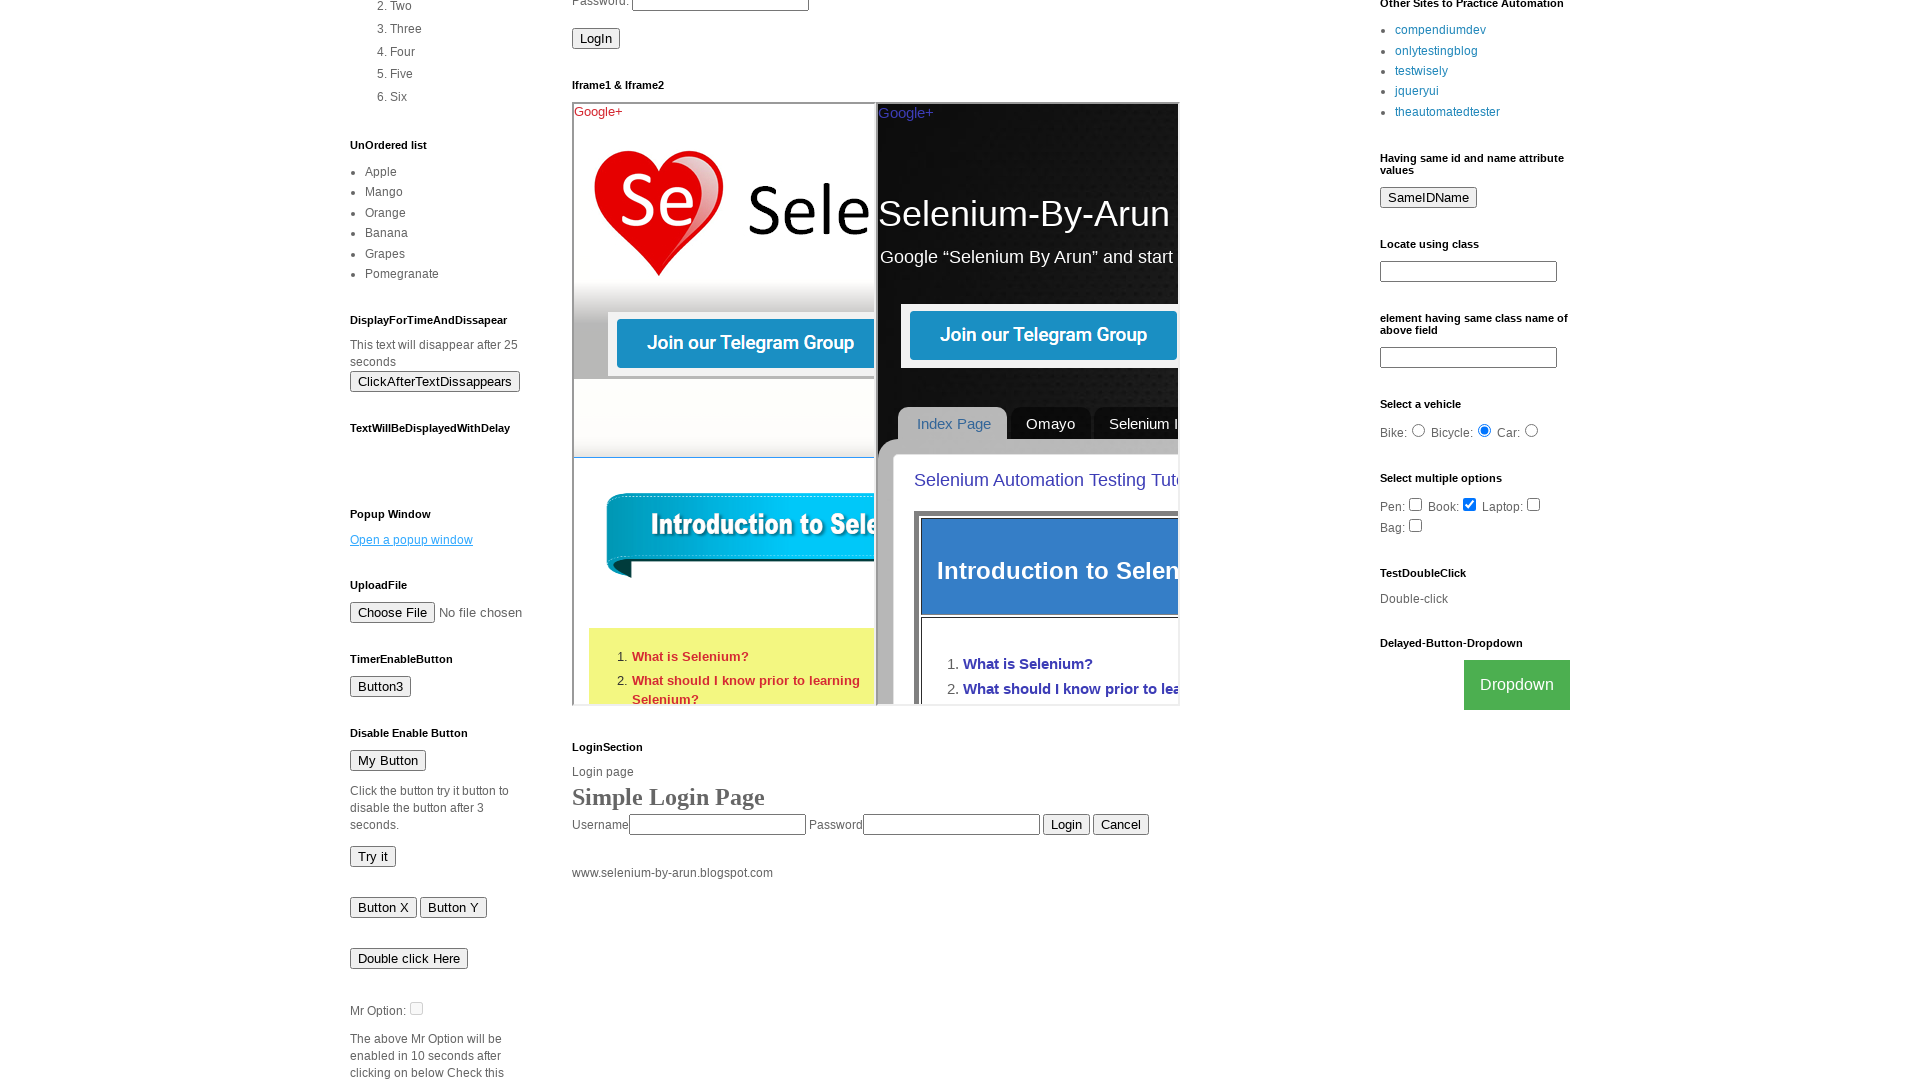

Verified popup window opened - context has 2 pages
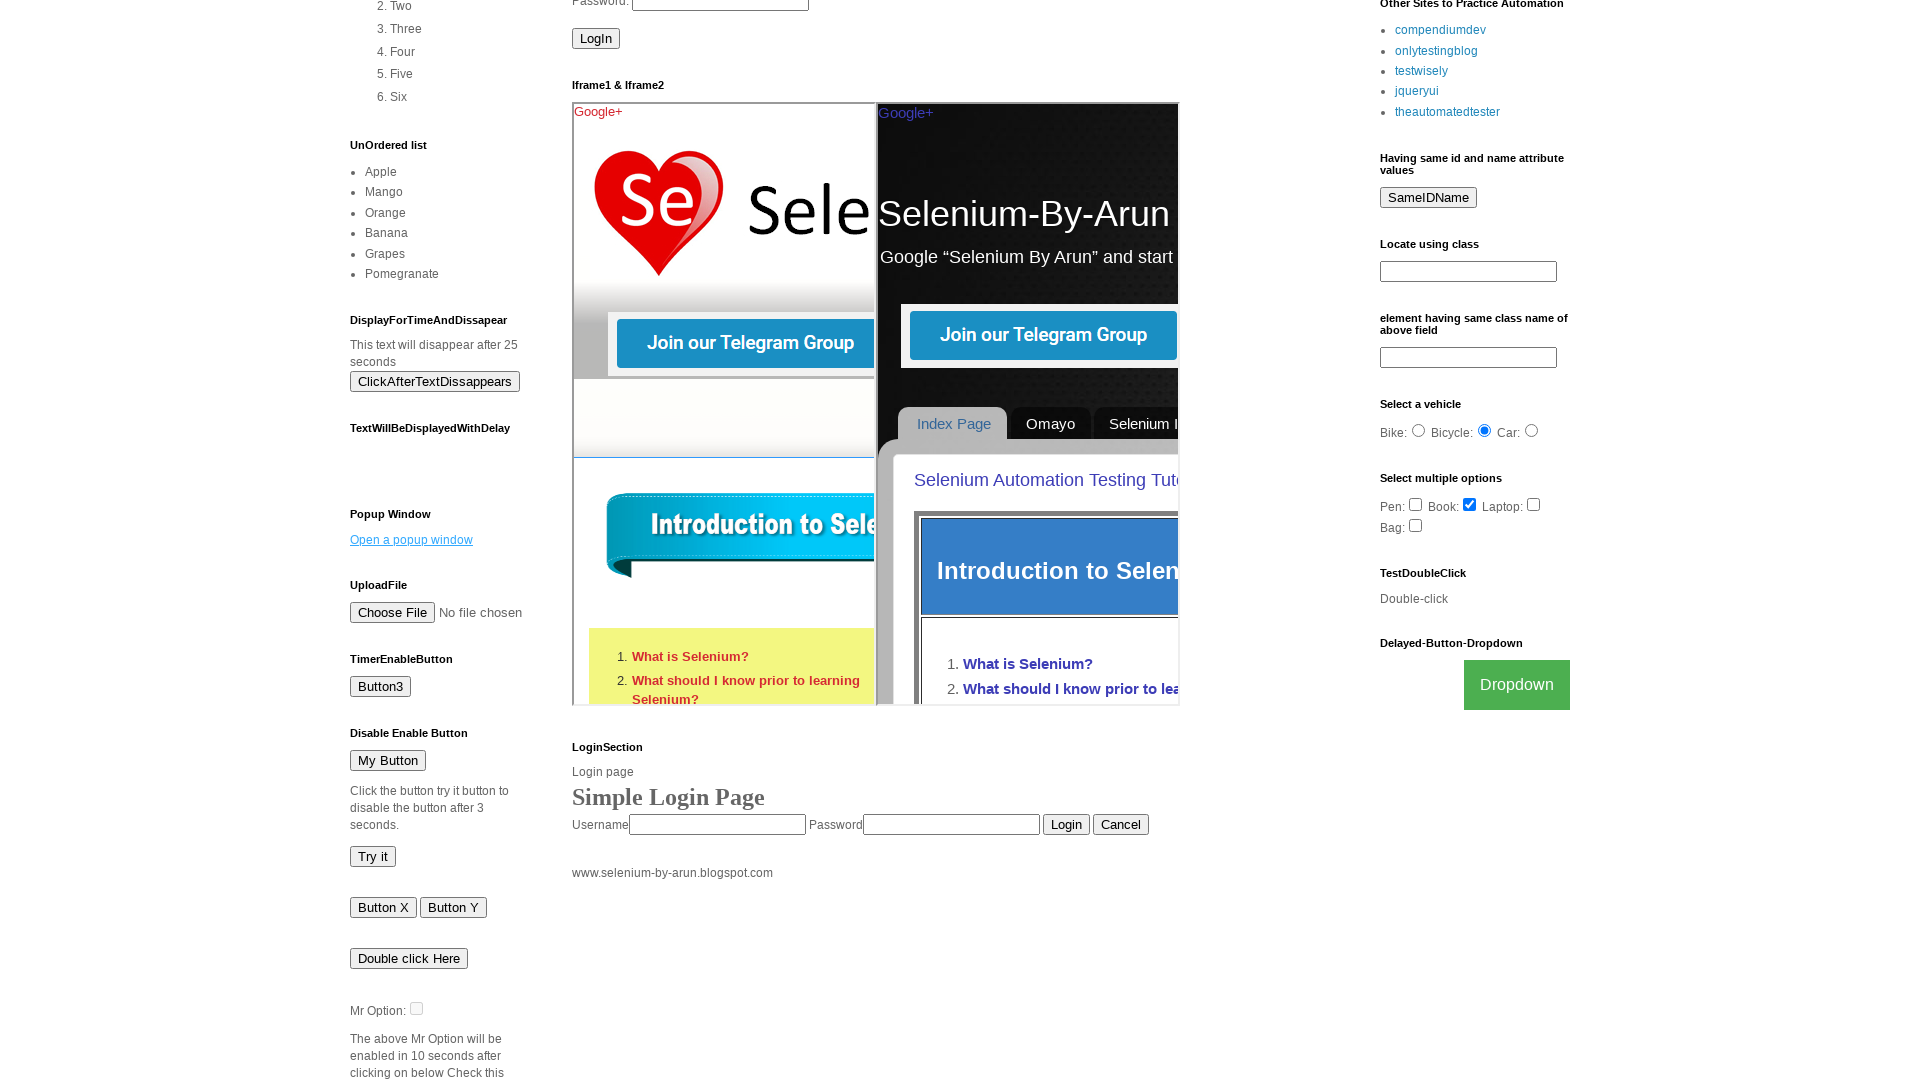

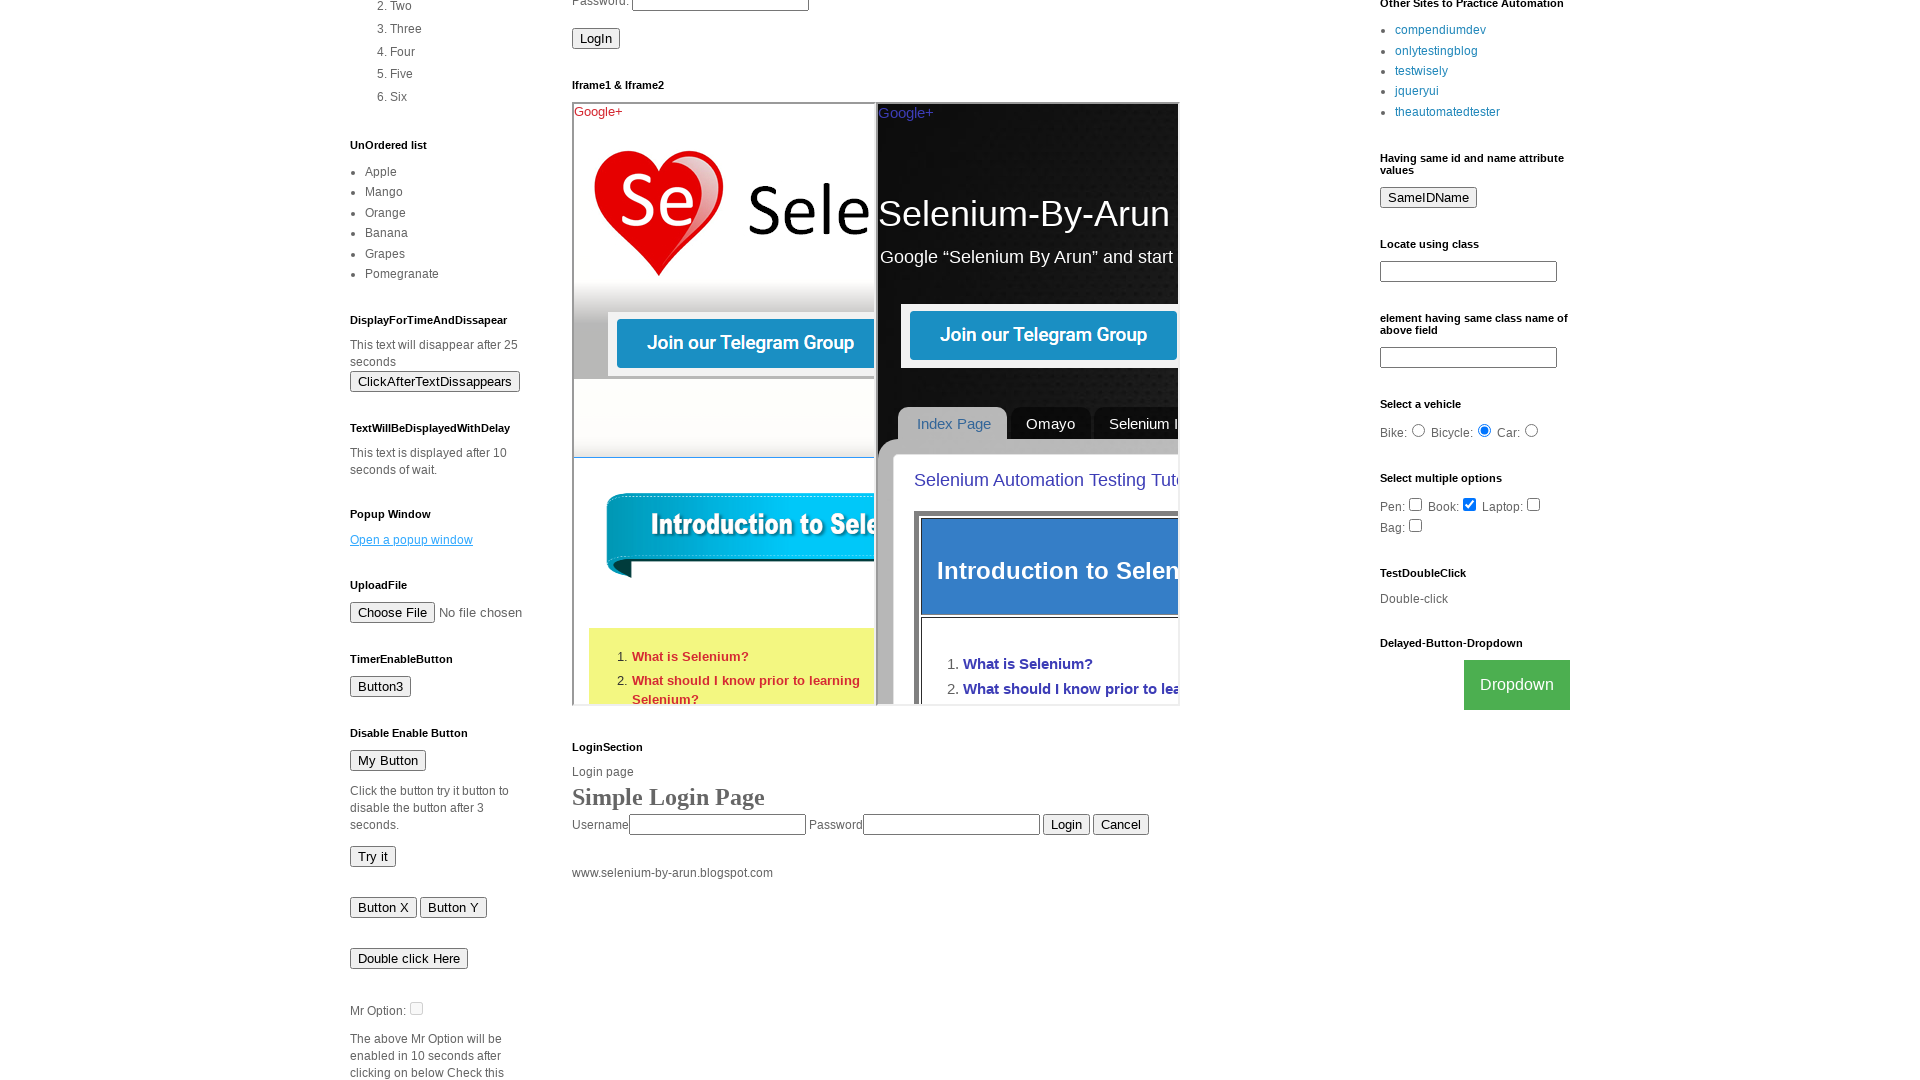